Tests that entering 81 shows correct dynamically calculated square root in an alert

Starting URL: https://kristinek.github.io/site/tasks/enter_a_number

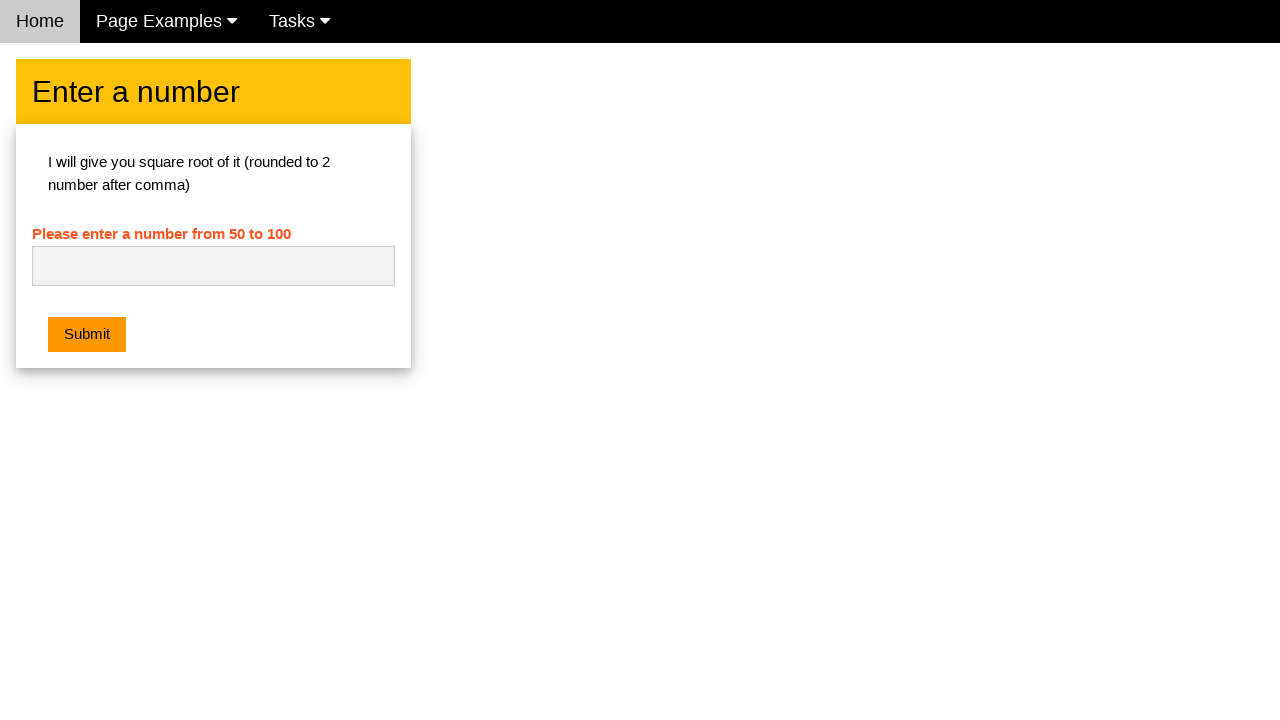

Filled input field with 81 on #numb
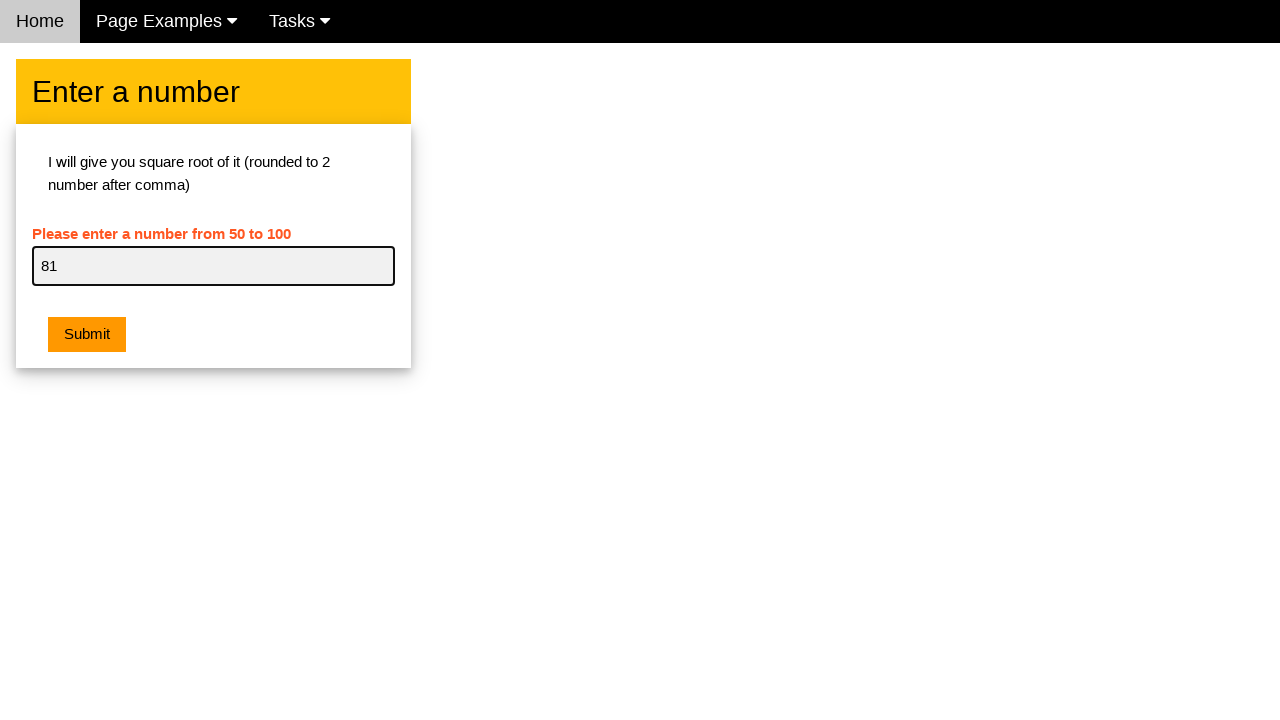

Set up dialog handler to verify square root message
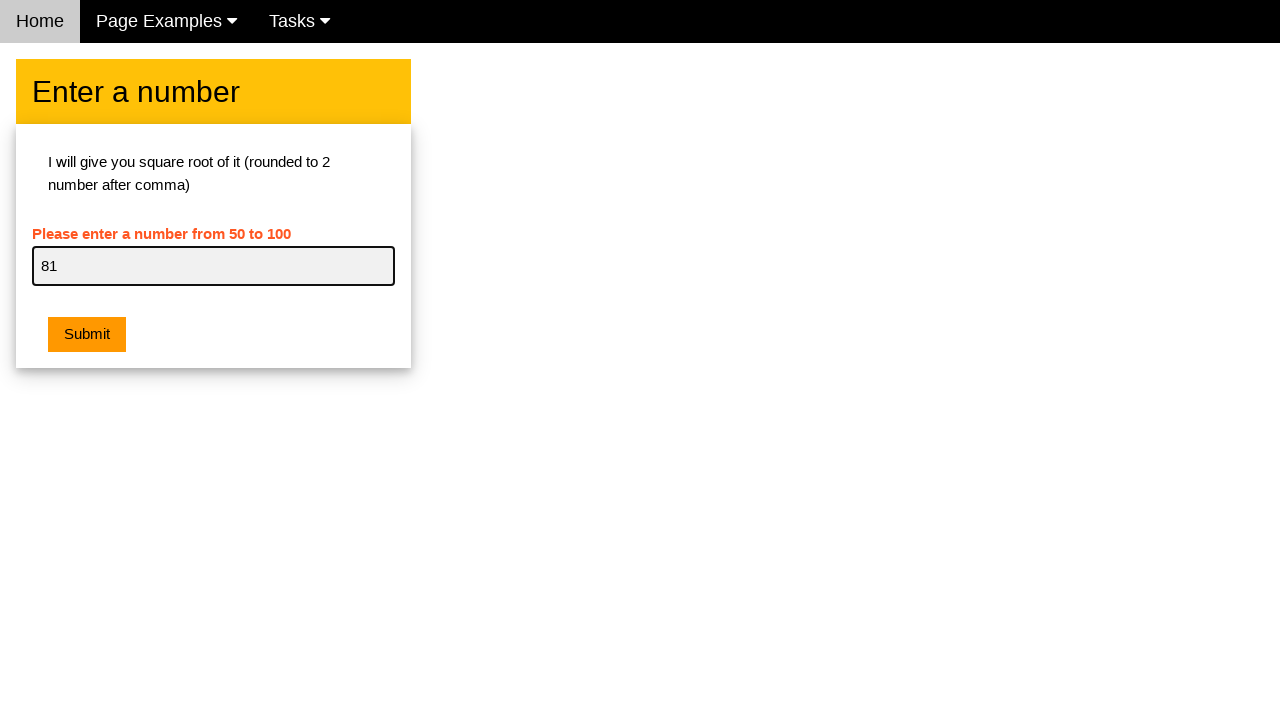

Clicked submit button to calculate square root at (87, 335) on .w3-btn
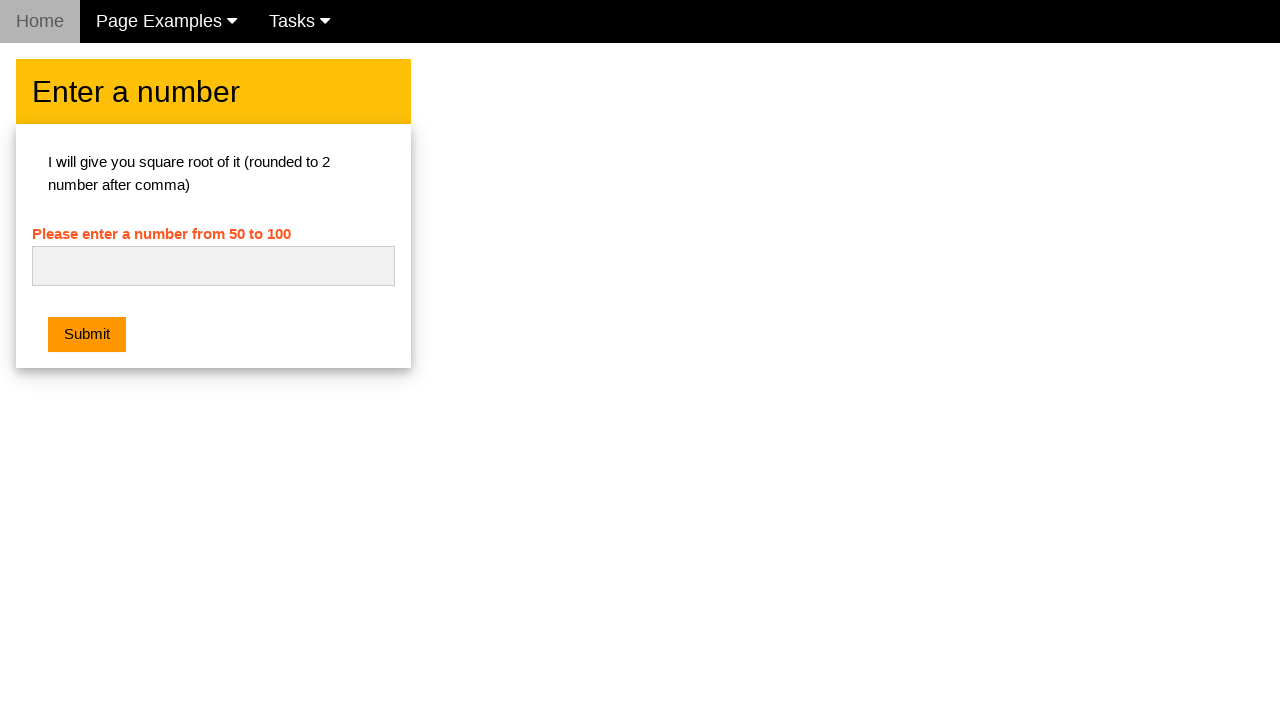

Waited for dialog to be handled
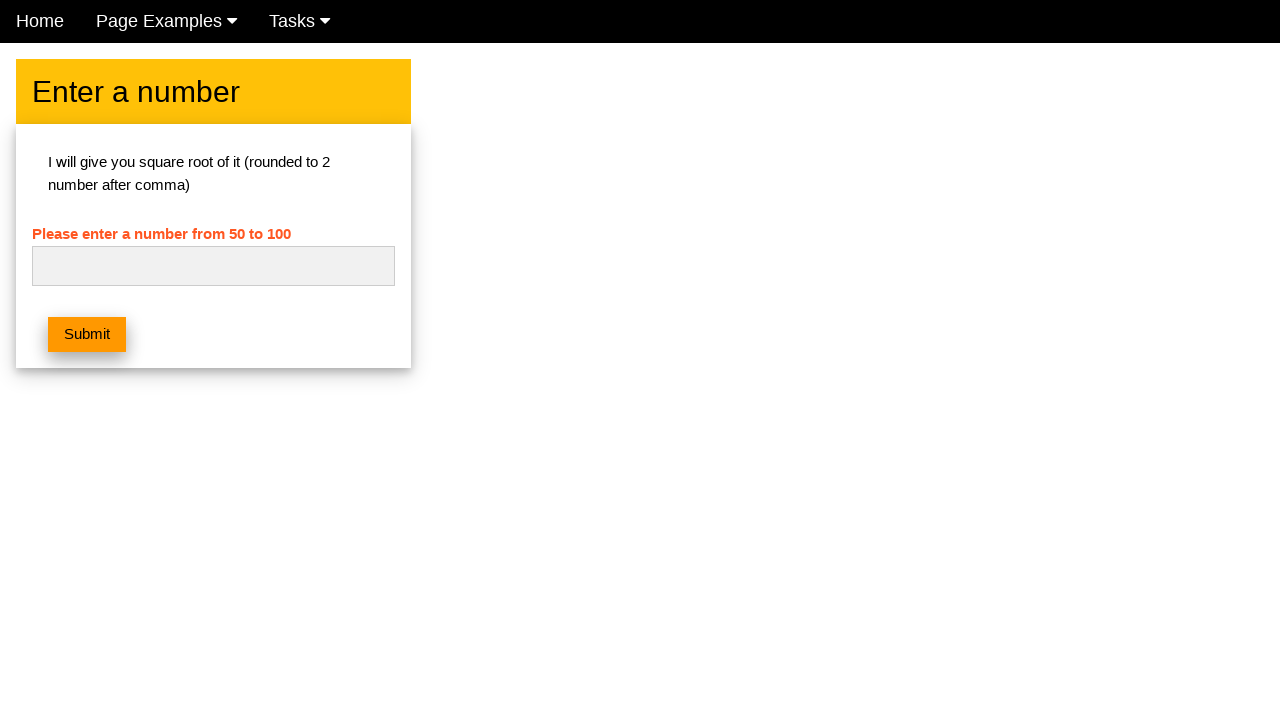

Verified that no error message is displayed
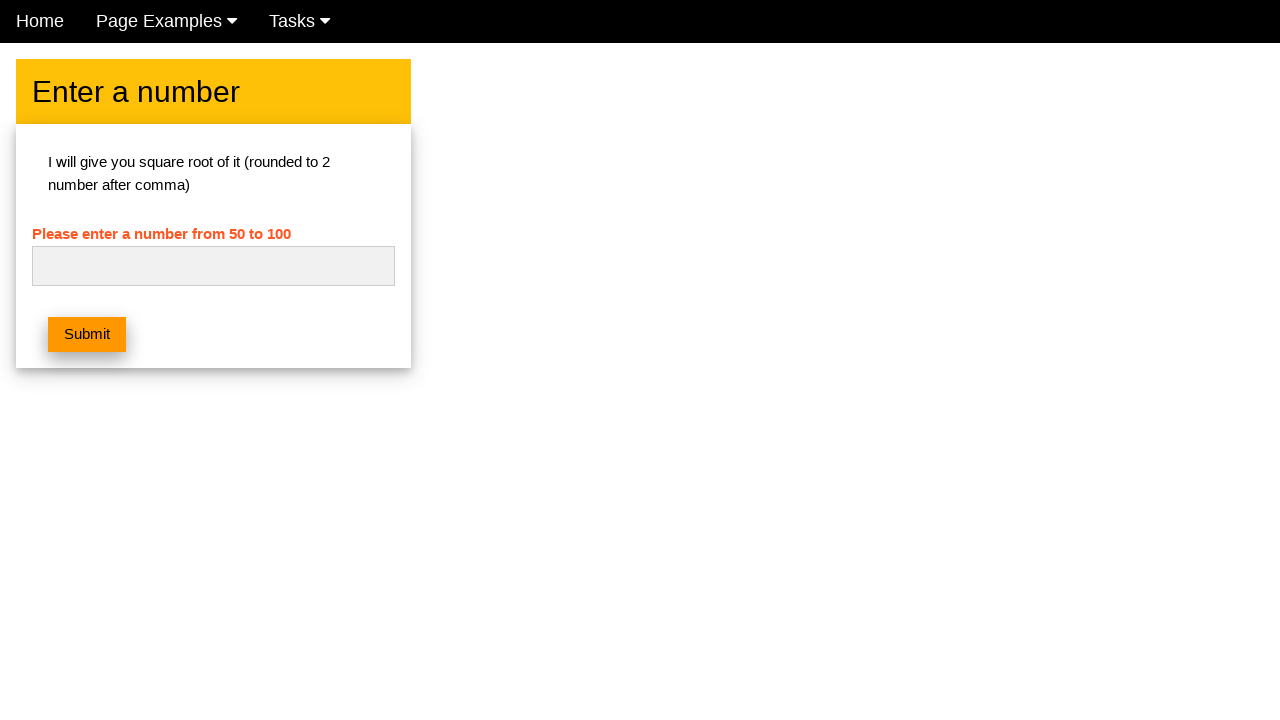

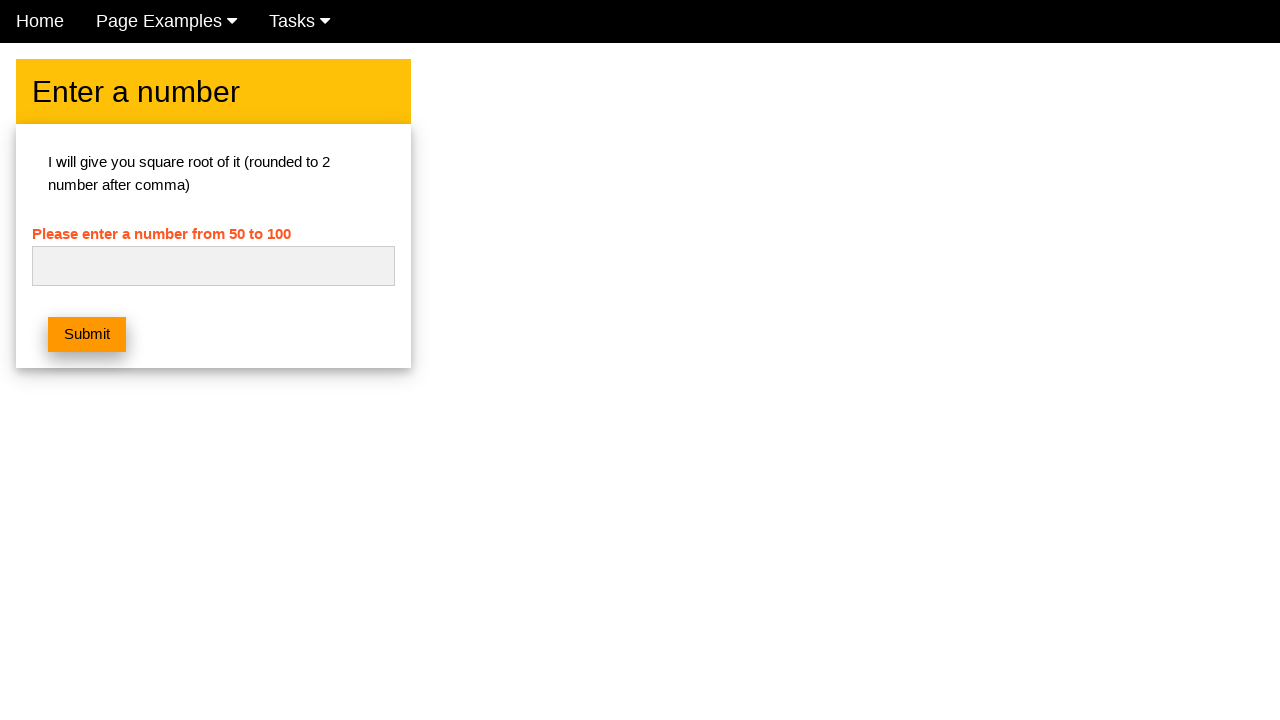